Tests static dropdown functionality by selecting currency options using different methods (by index, value, and visible text)

Starting URL: https://rahulshettyacademy.com/dropdownsPractise/

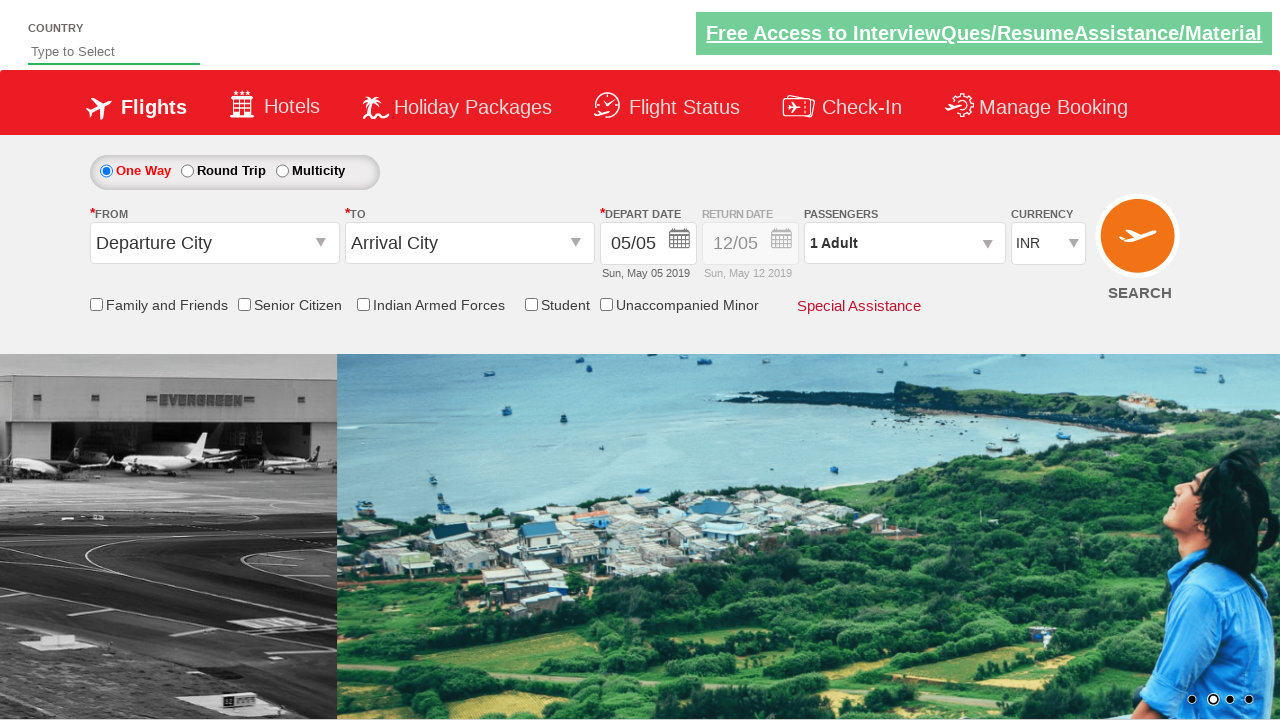

Located currency dropdown element
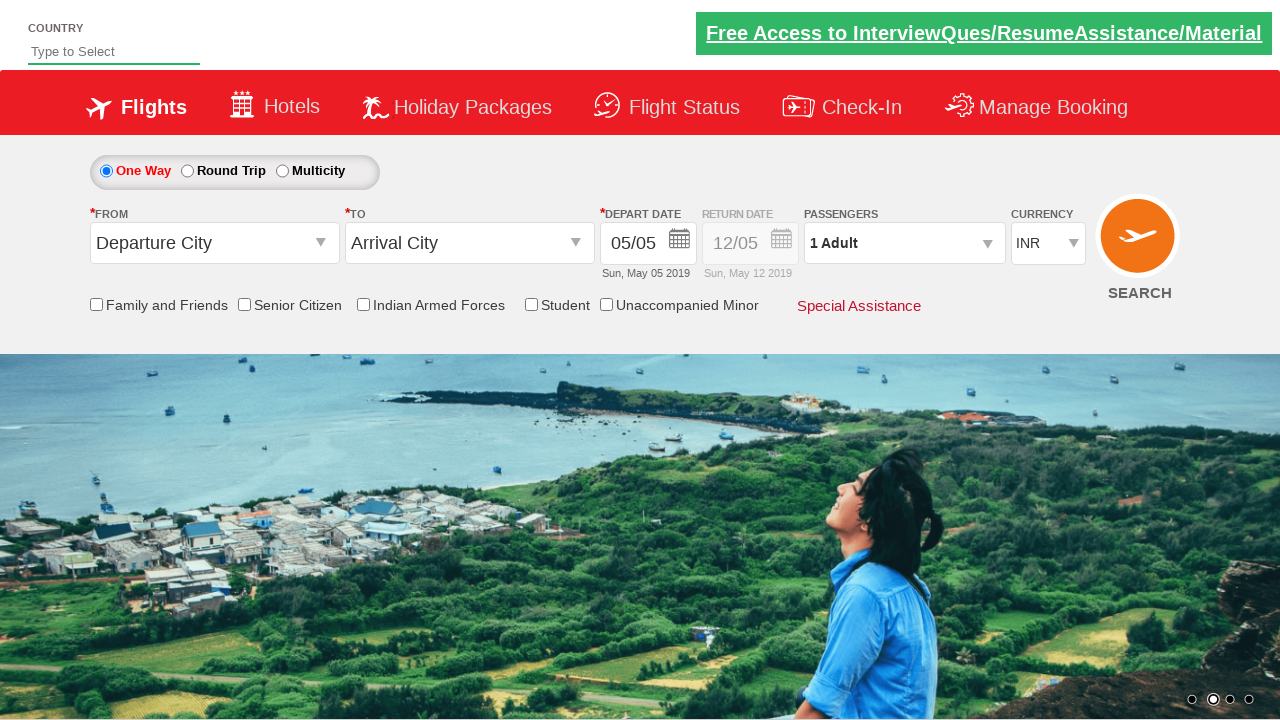

Selected currency by index 2 (3rd option) on #ctl00_mainContent_DropDownListCurrency
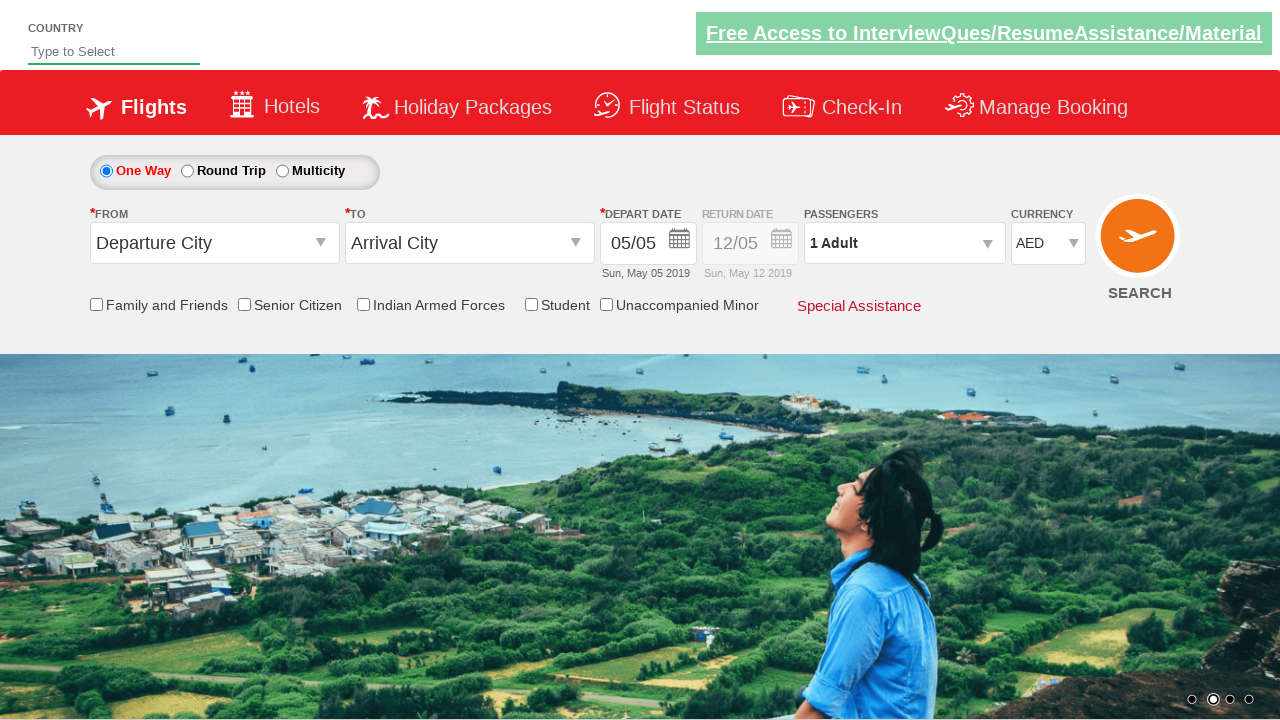

Selected USD currency by value attribute on #ctl00_mainContent_DropDownListCurrency
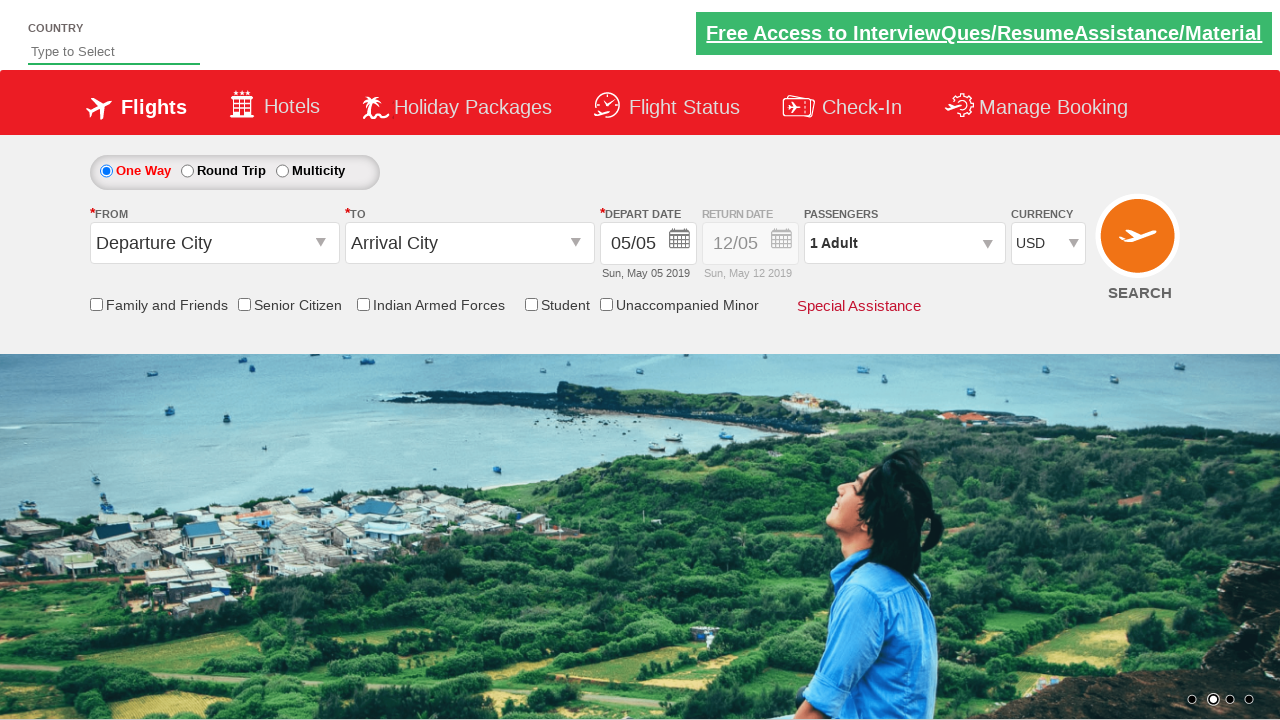

Selected INR currency by visible text label on #ctl00_mainContent_DropDownListCurrency
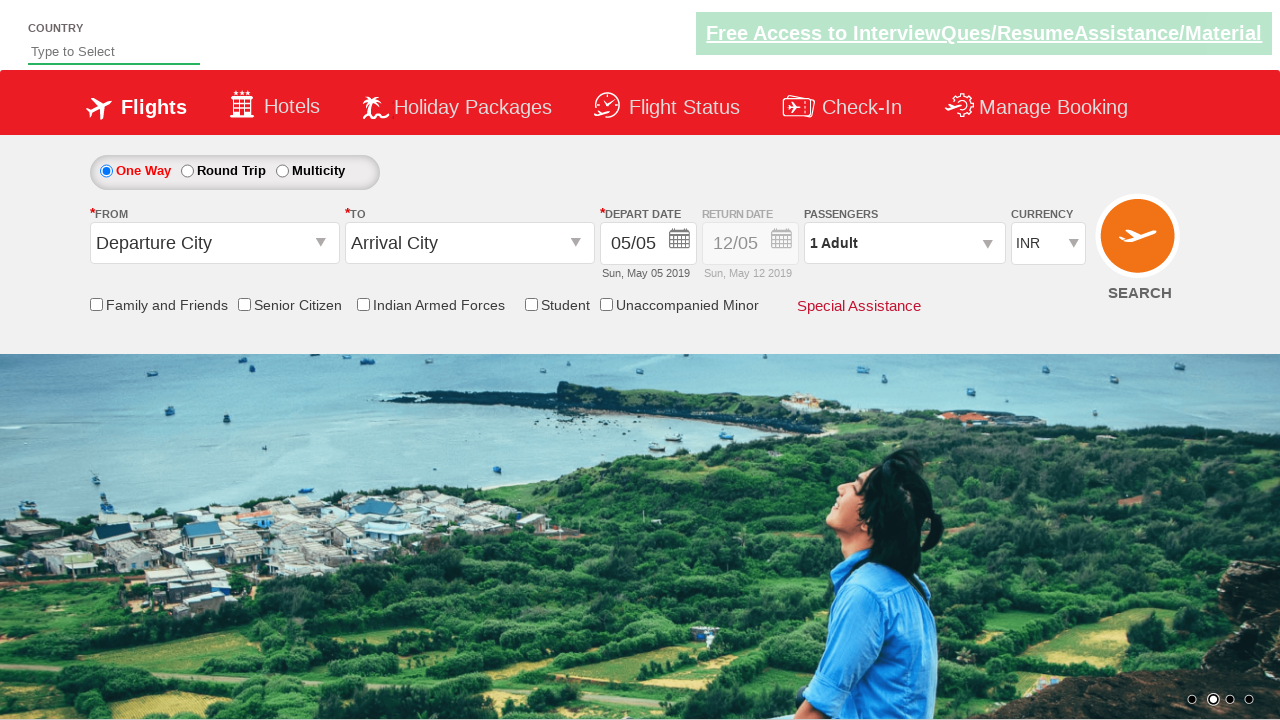

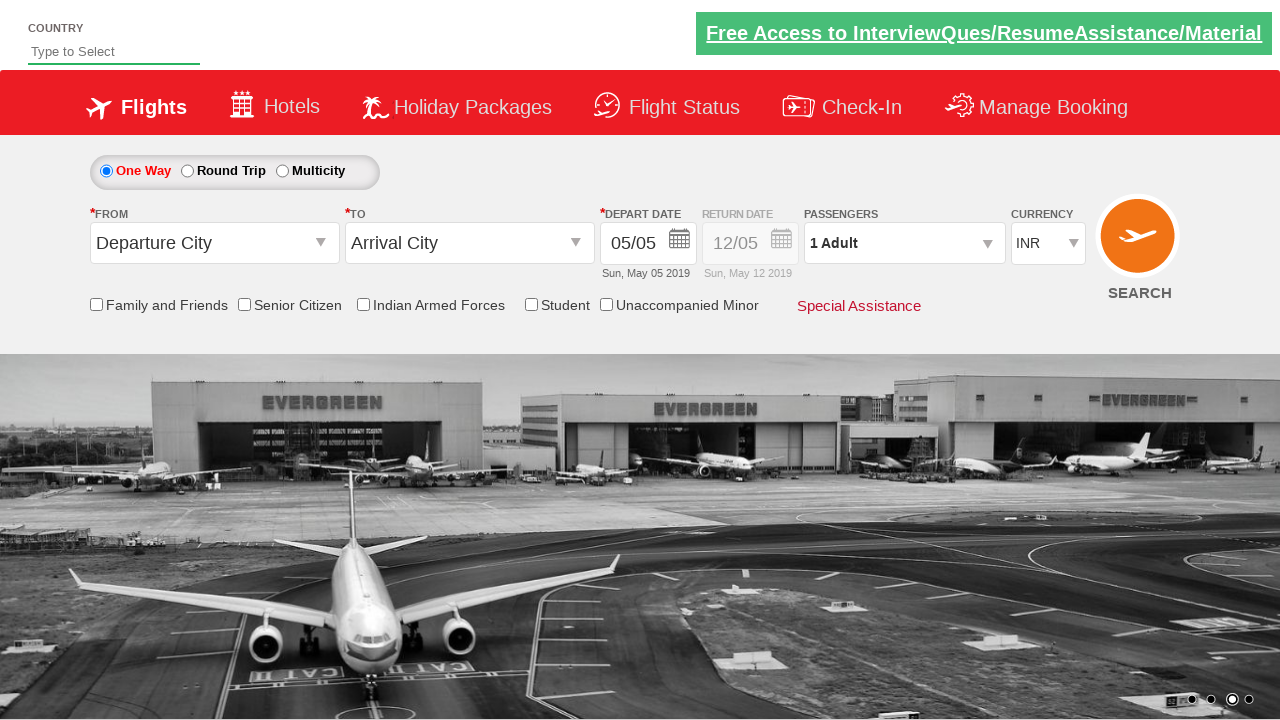